Tests mortgage calculator by entering home value and down payment percentage values into form fields

Starting URL: https://www.mortgagecalculator.org

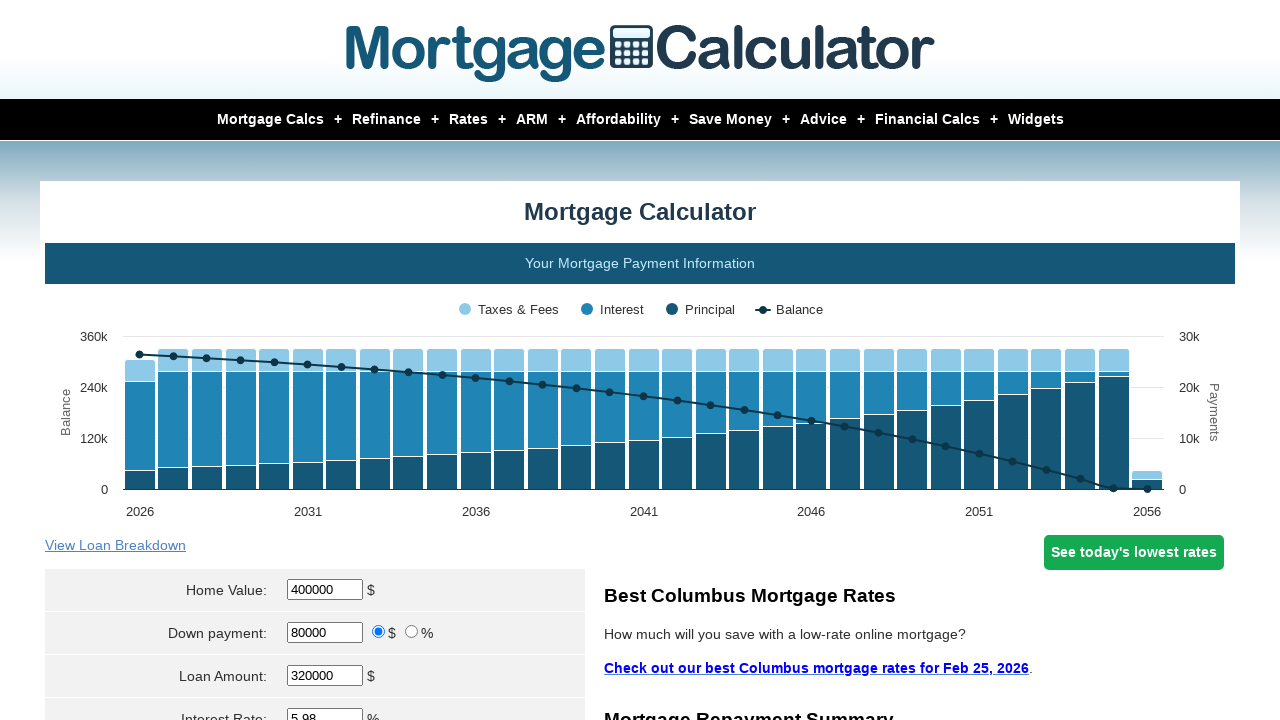

Clicked on home value field at (325, 590) on #homeval
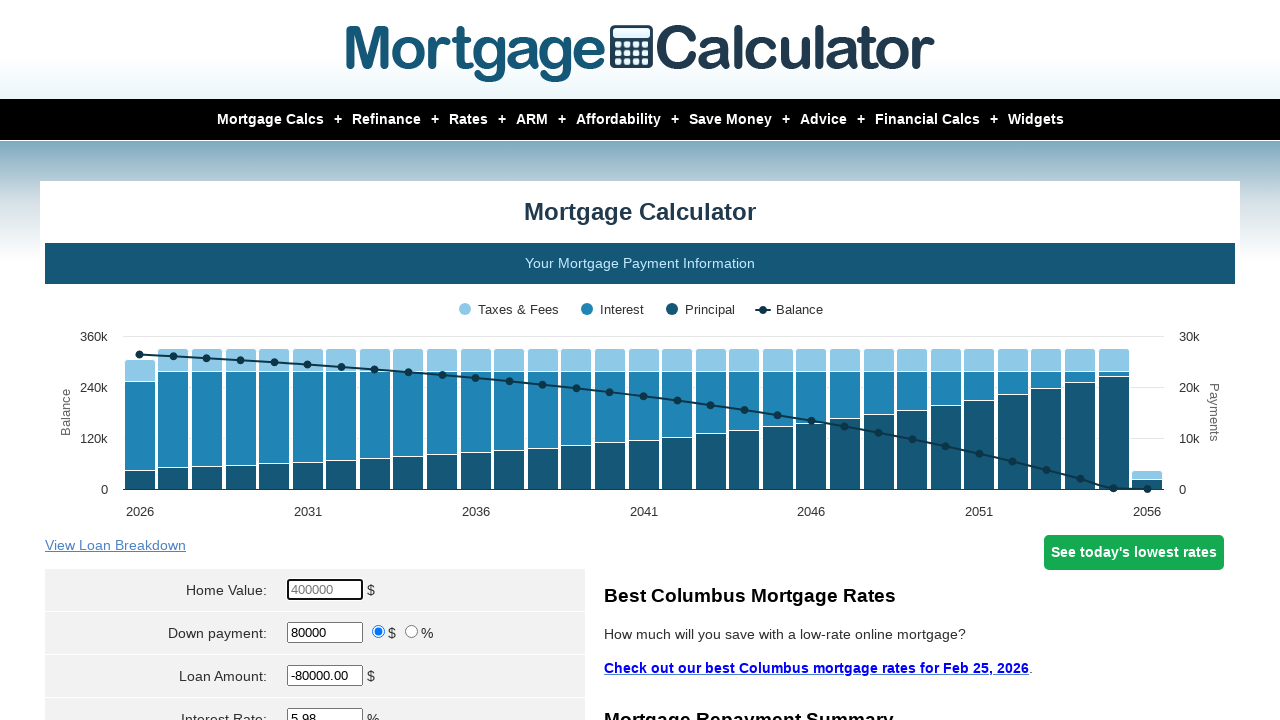

Cleared home value field on #homeval
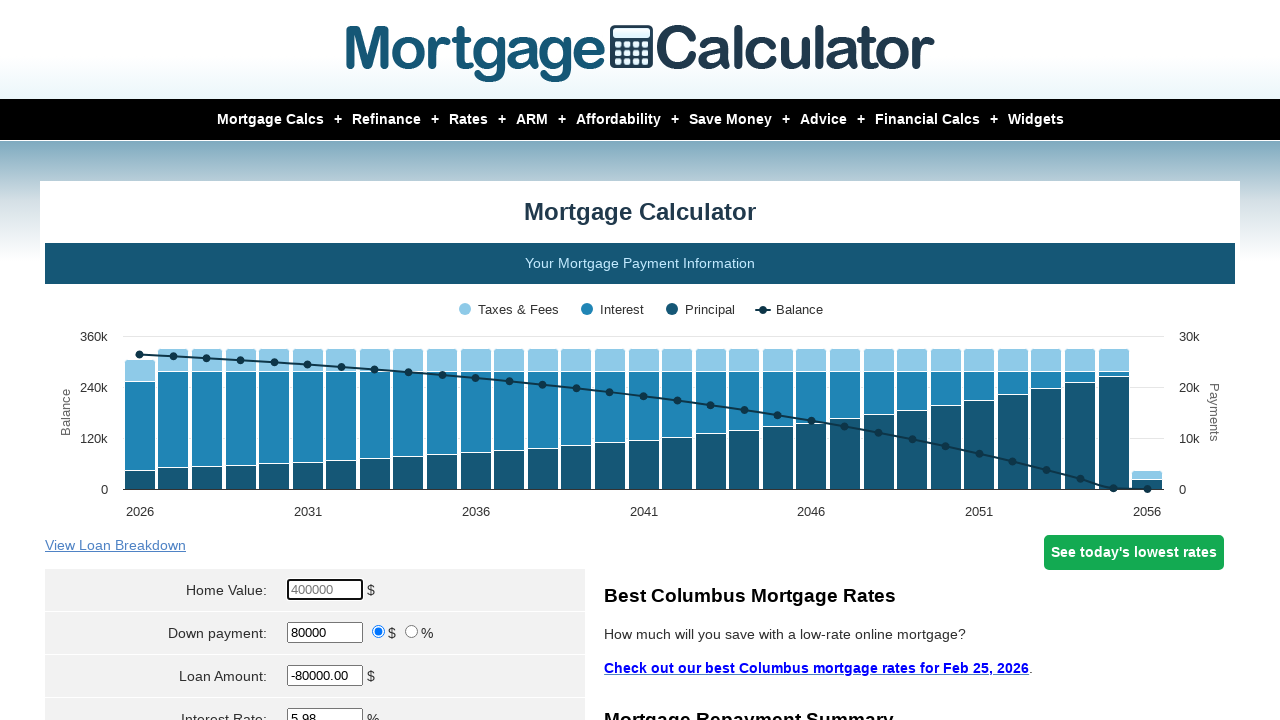

Entered home value of $35,000 on #homeval
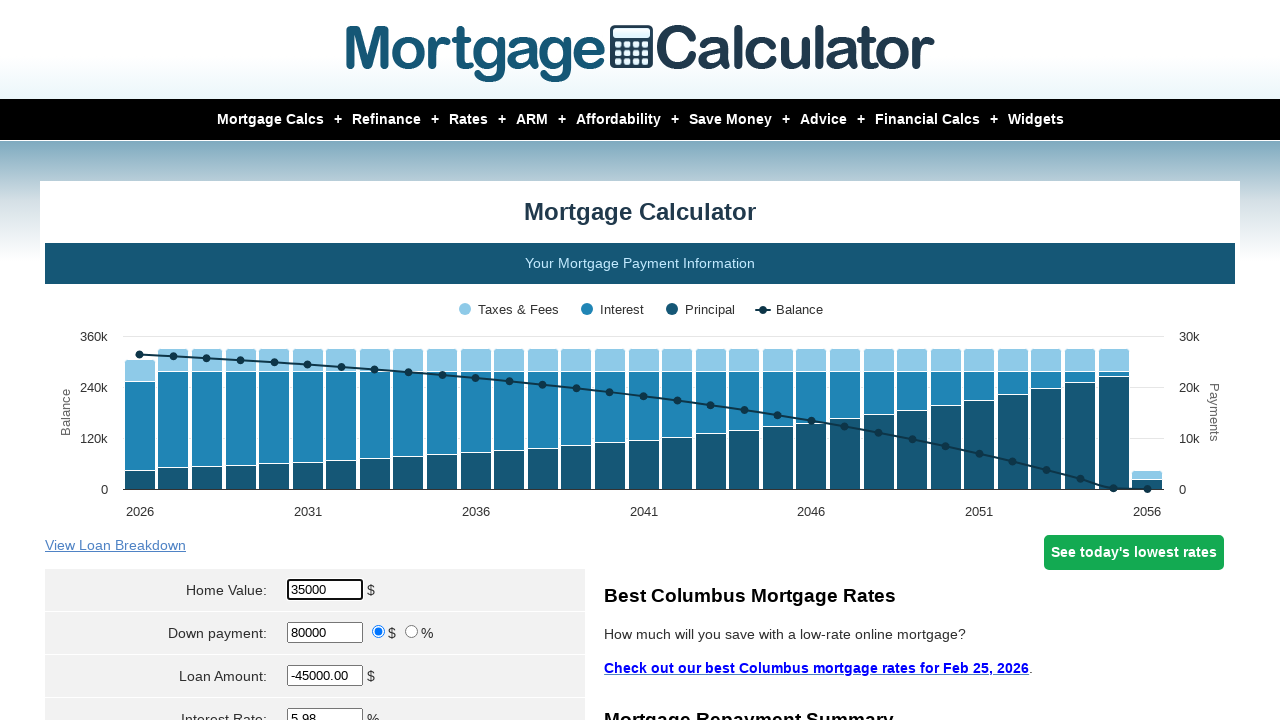

Clicked on percent ratio button at (412, 632) on input[value='percent']
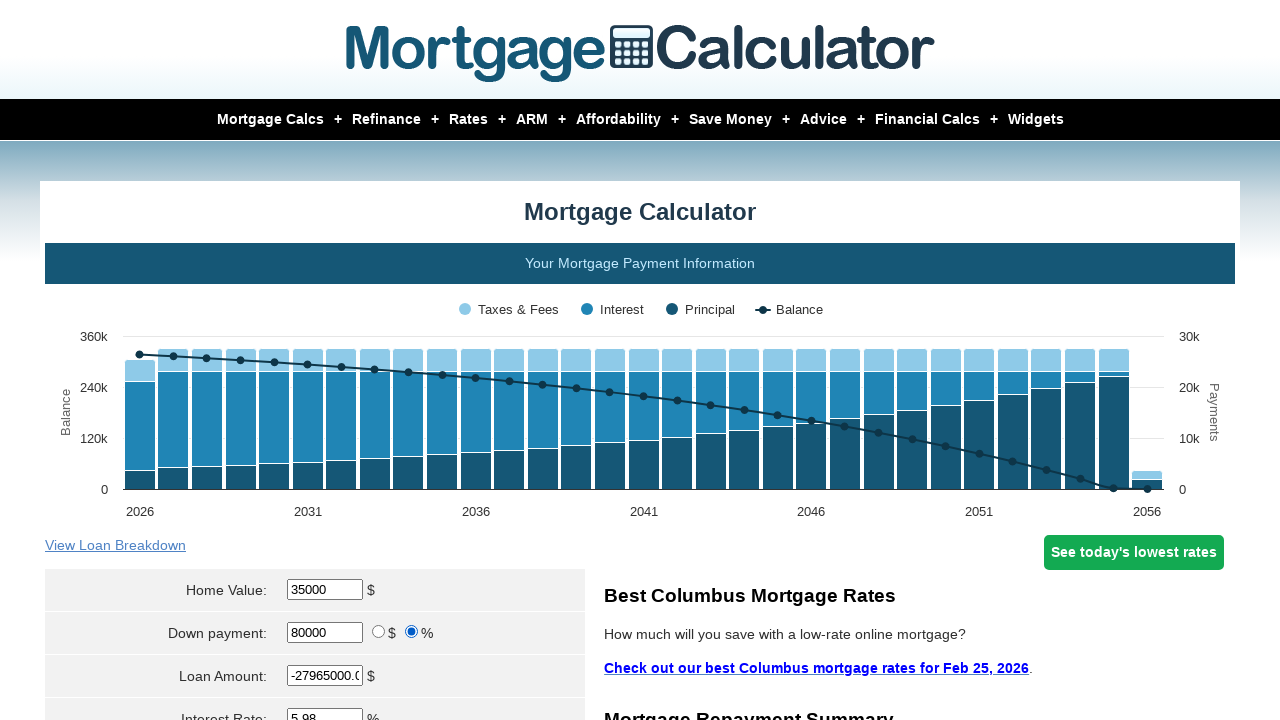

Clicked on down payment field at (325, 632) on #downpayment
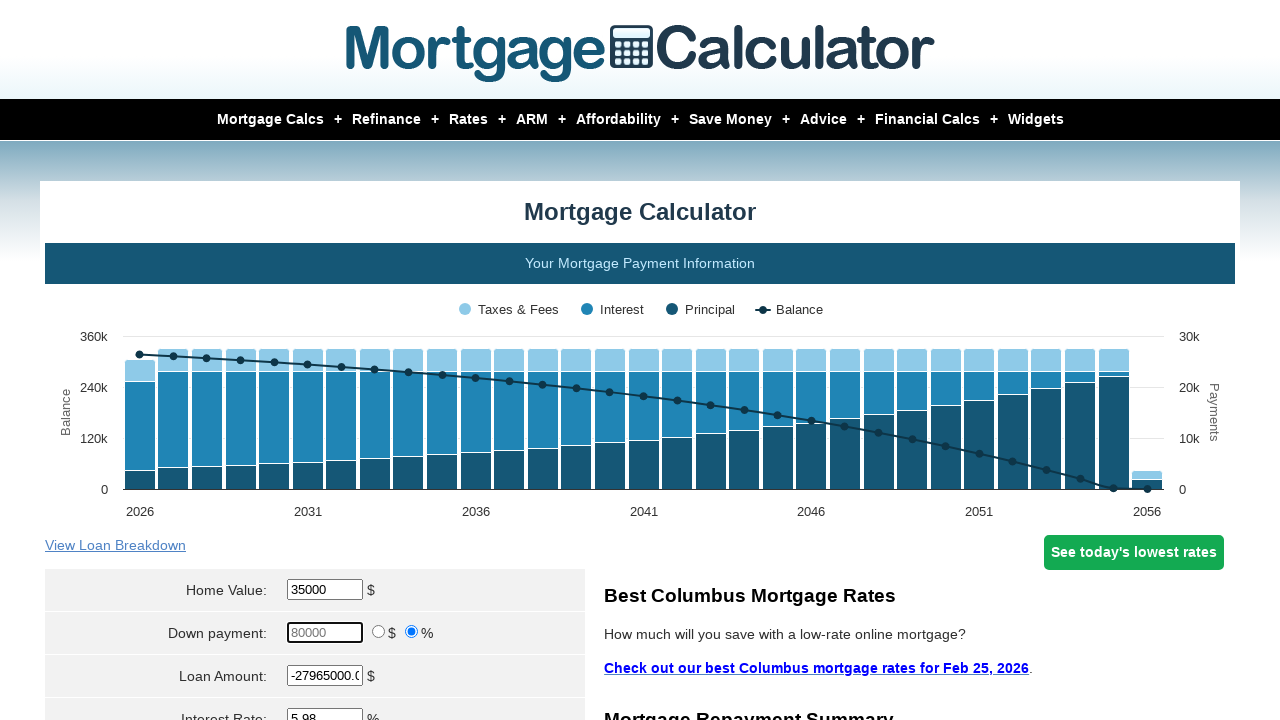

Cleared down payment field on #downpayment
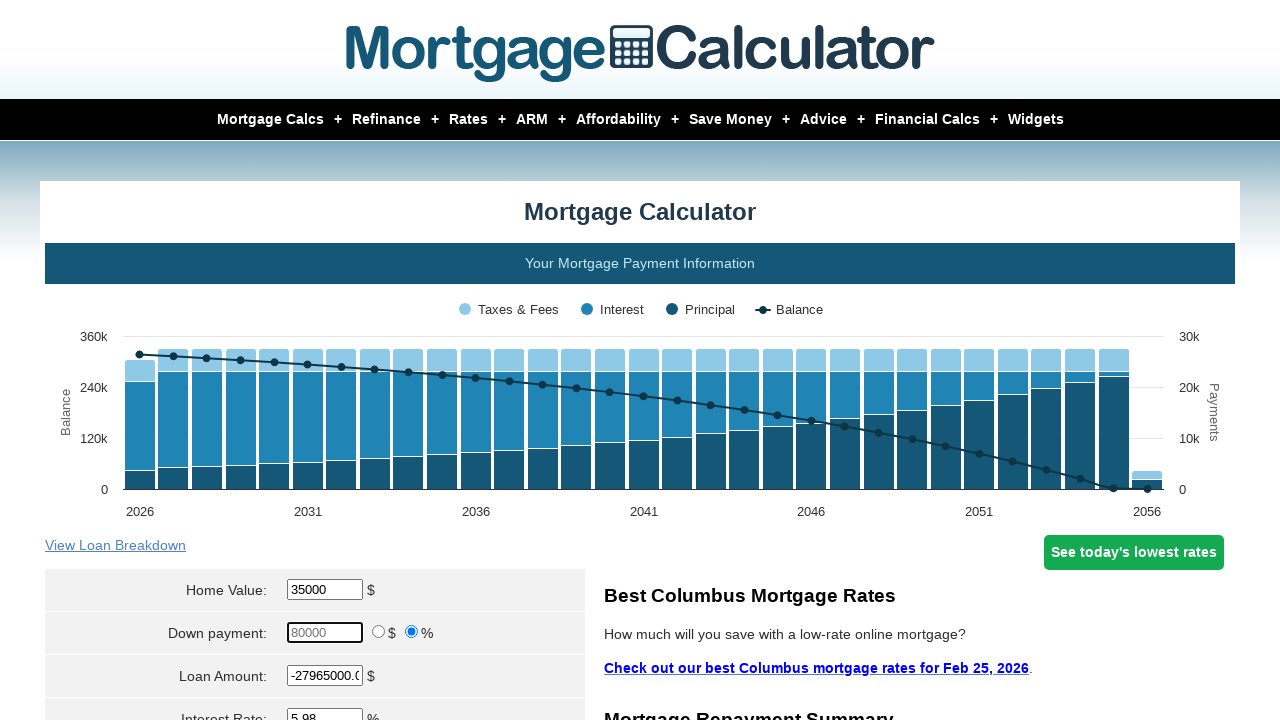

Entered down payment percentage of 5% on #downpayment
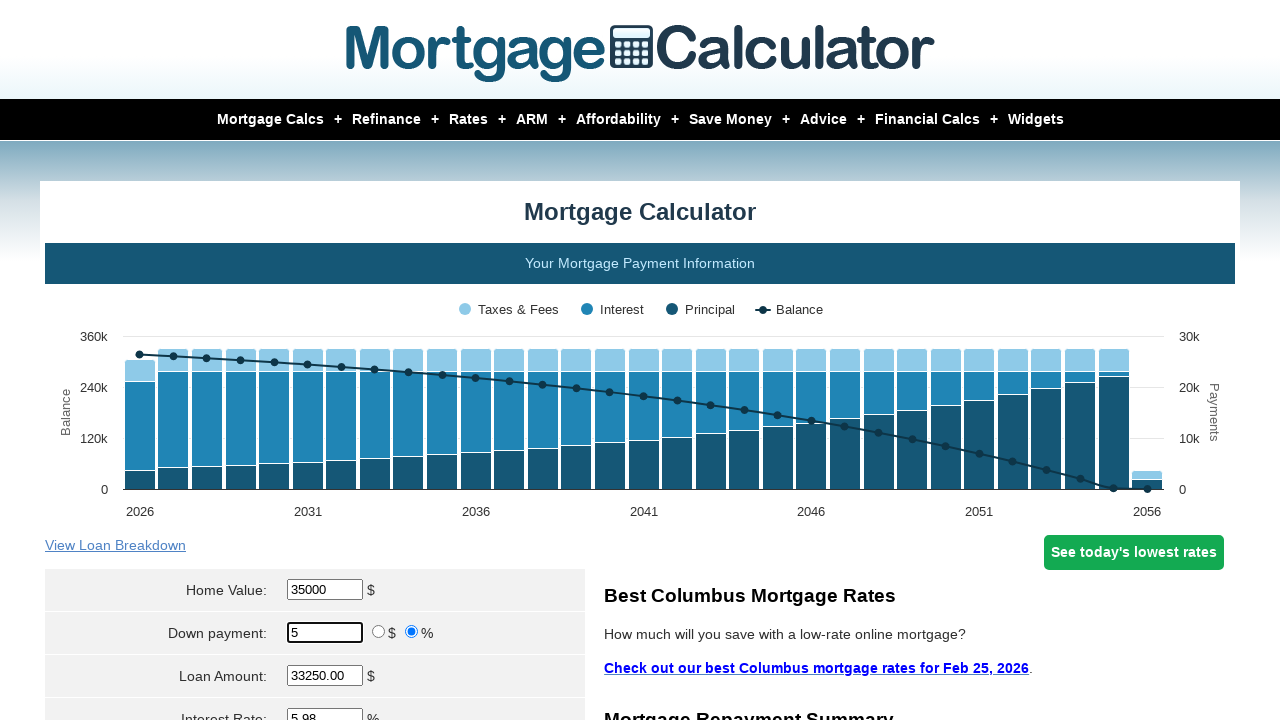

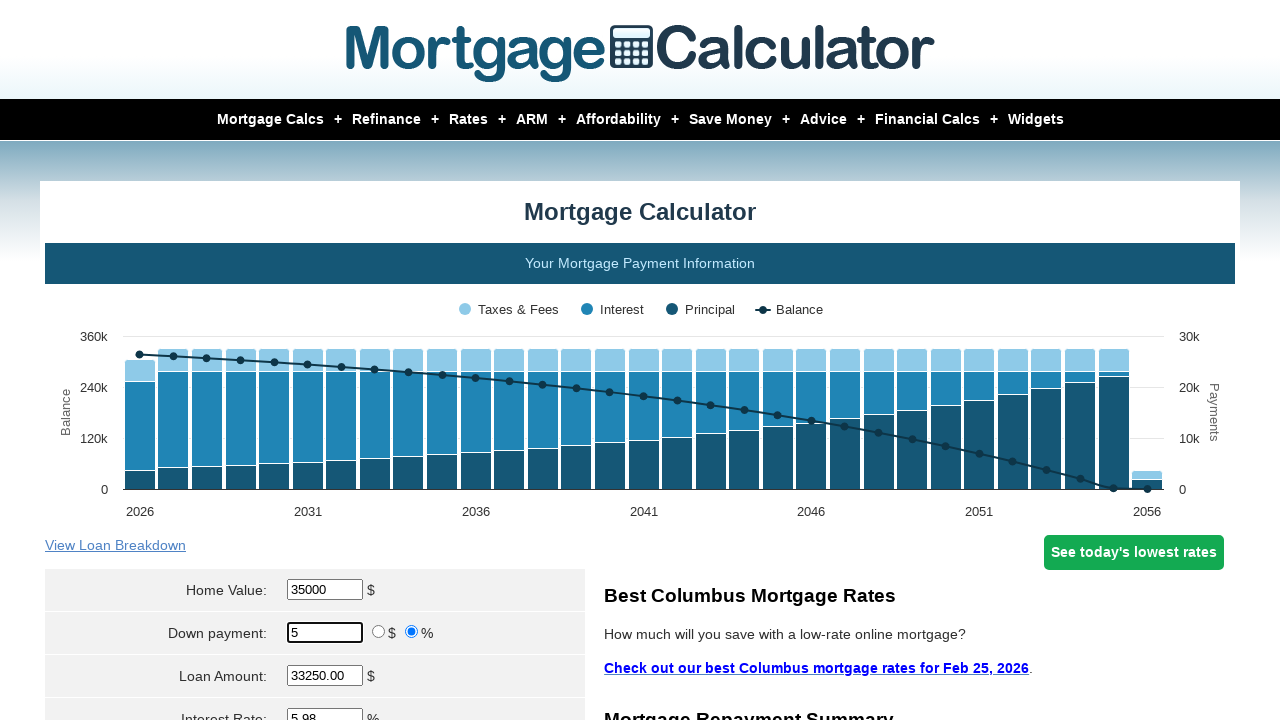